Tests a text input form by filling a textarea with the answer "get()" and submitting it to verify the response.

Starting URL: https://suninjuly.github.io/text_input_task.html

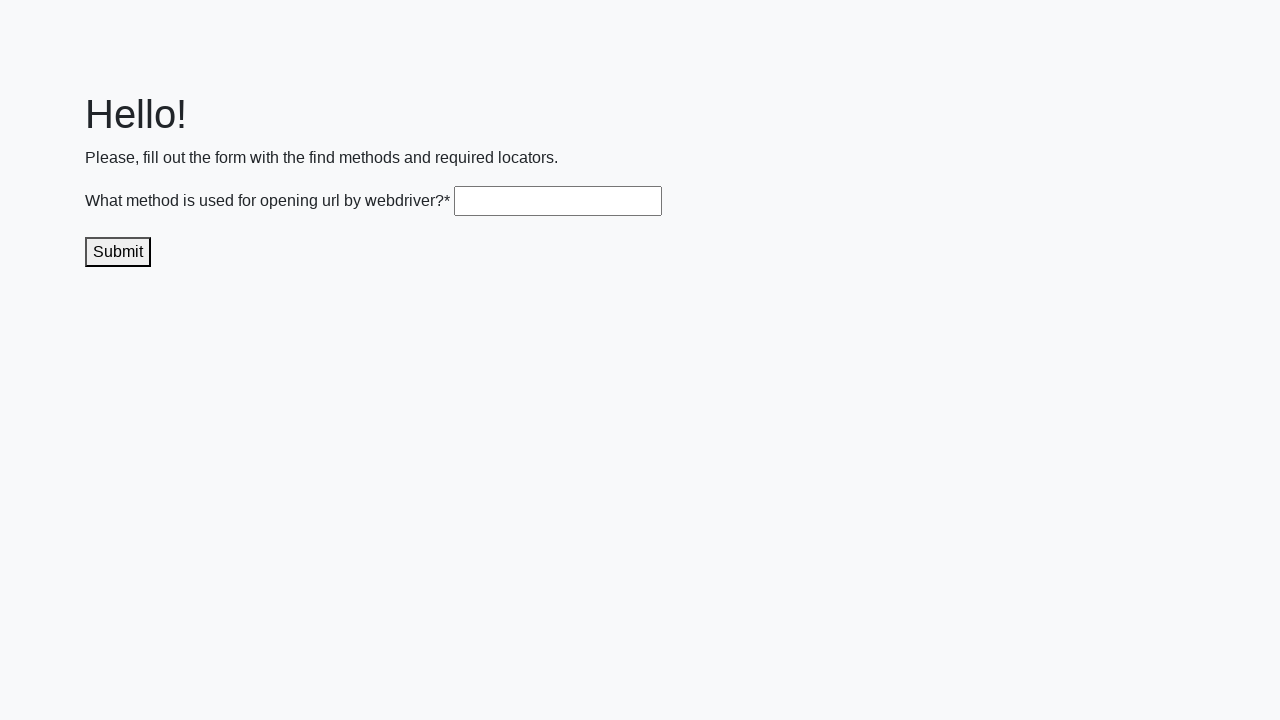

Filled textarea with answer 'get()' on .textarea
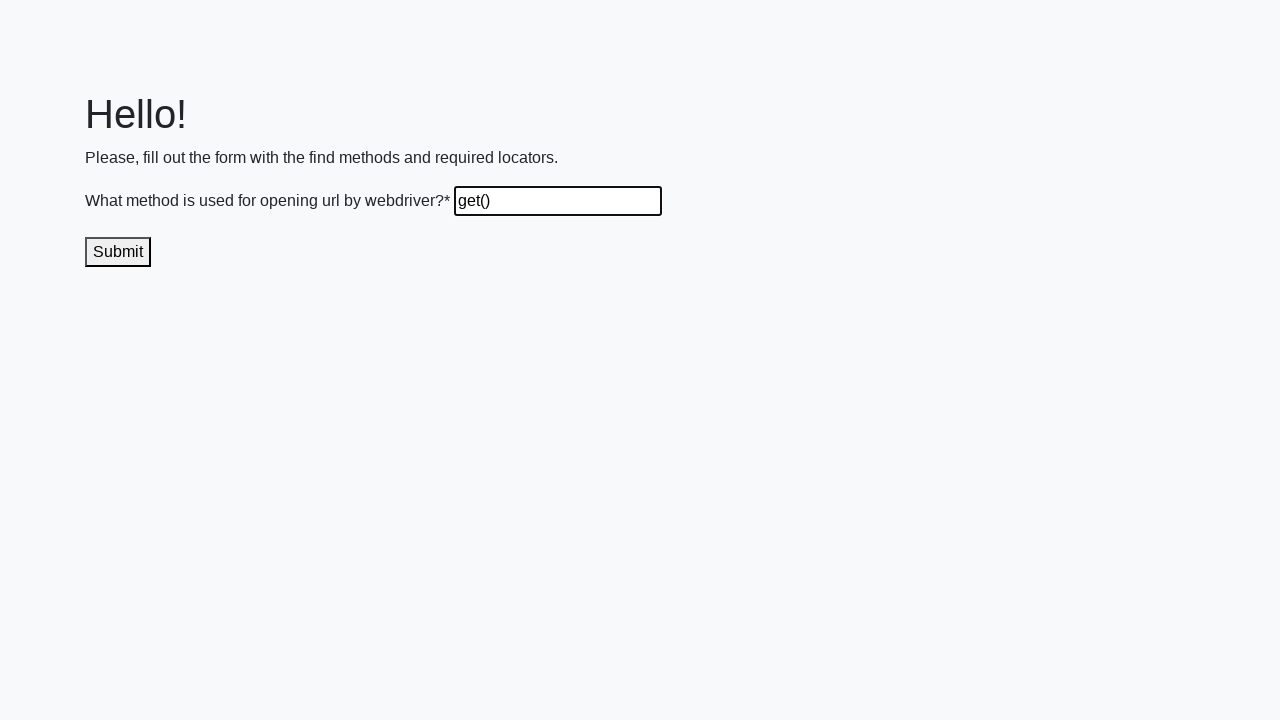

Clicked submit button to submit the form at (118, 252) on .submit-submission
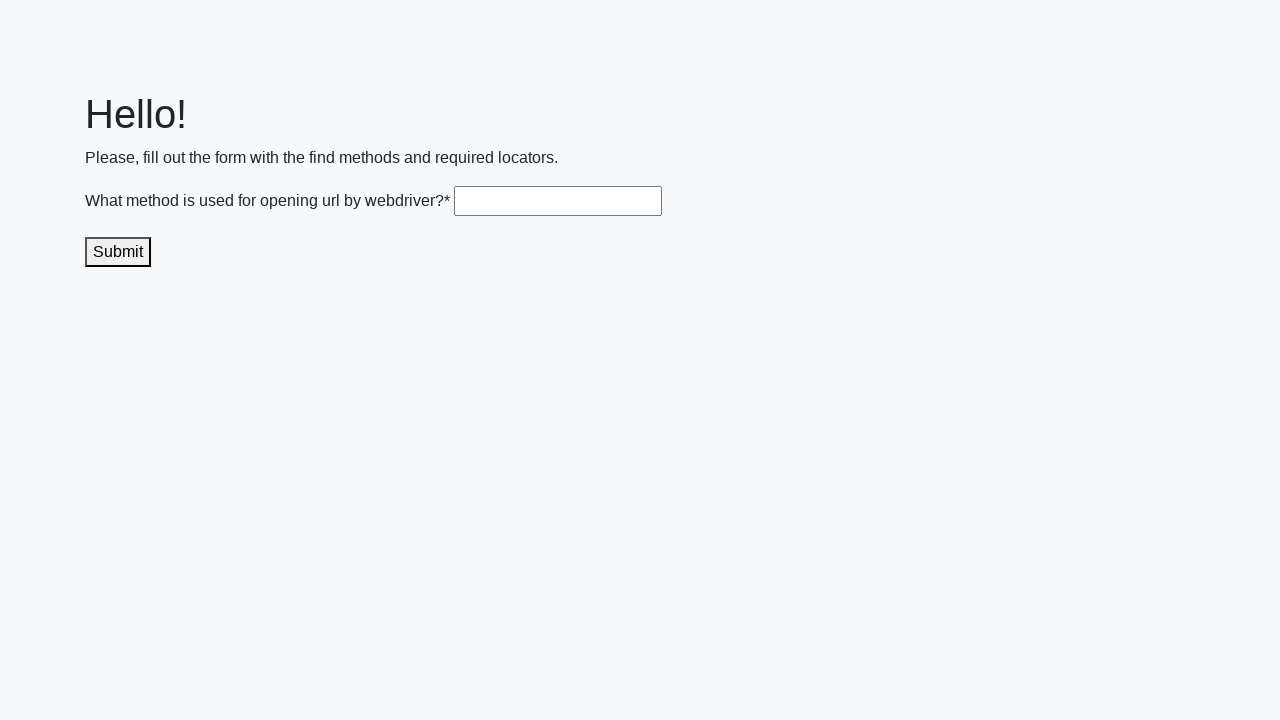

Waited 1 second to see the result
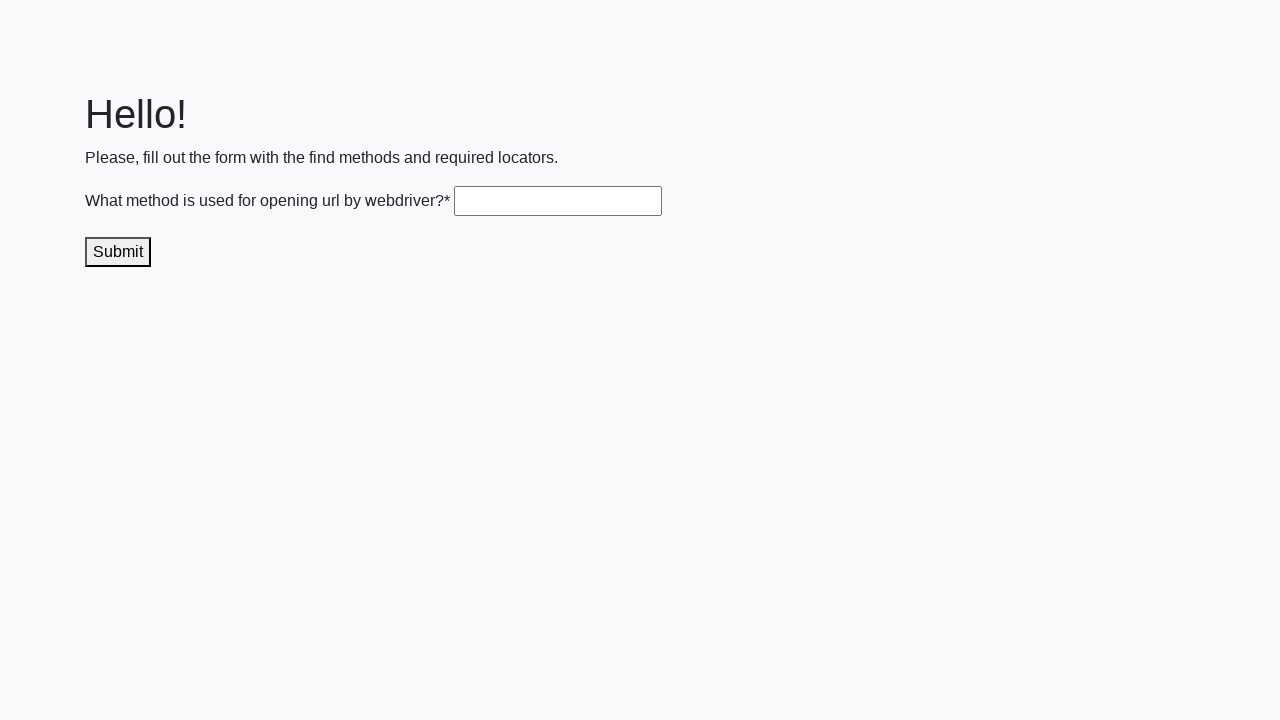

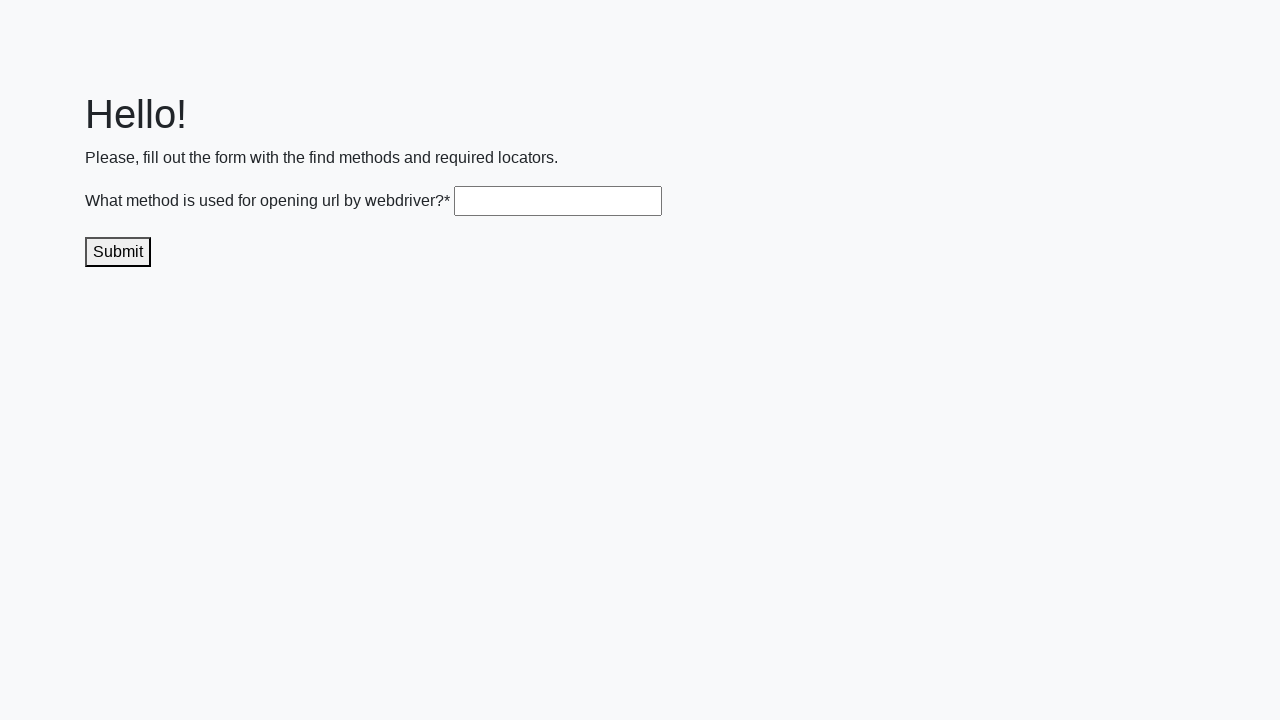